Tests iframe handling by switching to an iframe, clicking a button inside it, and then switching back to the default content

Starting URL: https://www.w3schools.com/js/tryit.asp?filename=tryjs_myfirst

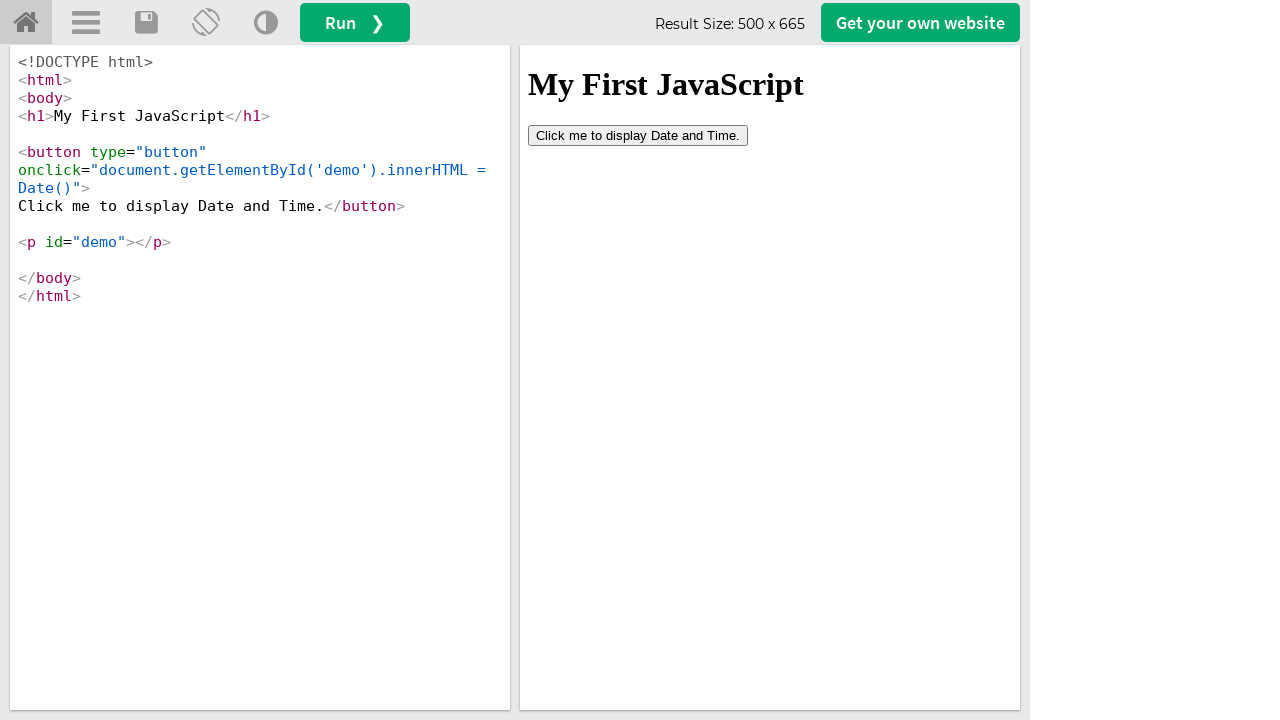

Switched to iframe with name 'iframeResult'
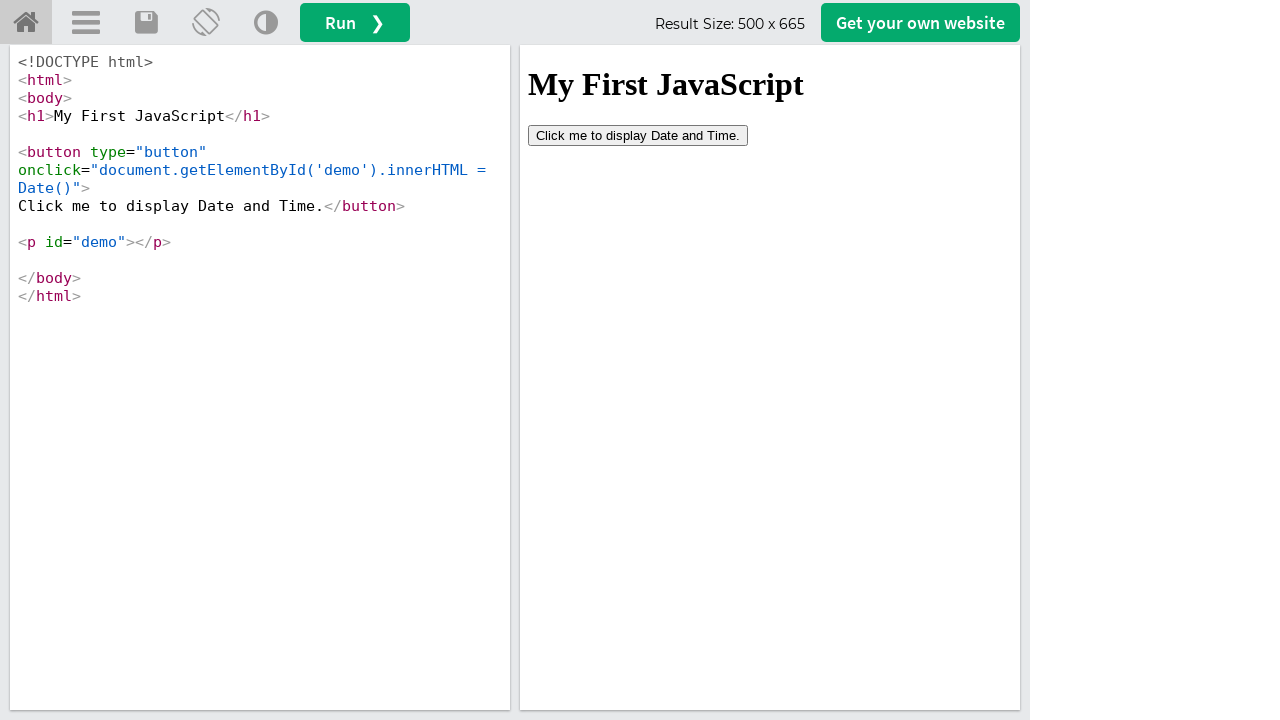

Clicked button inside the iframe at (638, 135) on xpath=/html/body/button
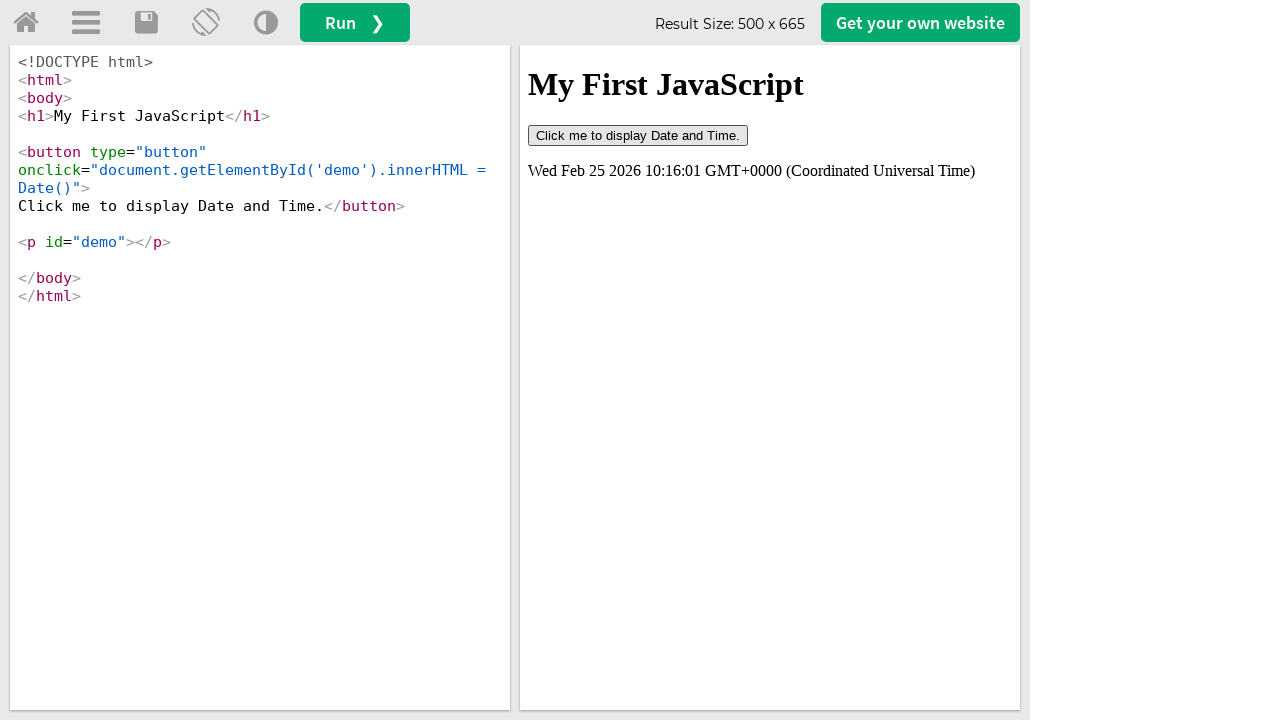

Retrieved all iframes on the page - found 5 frames
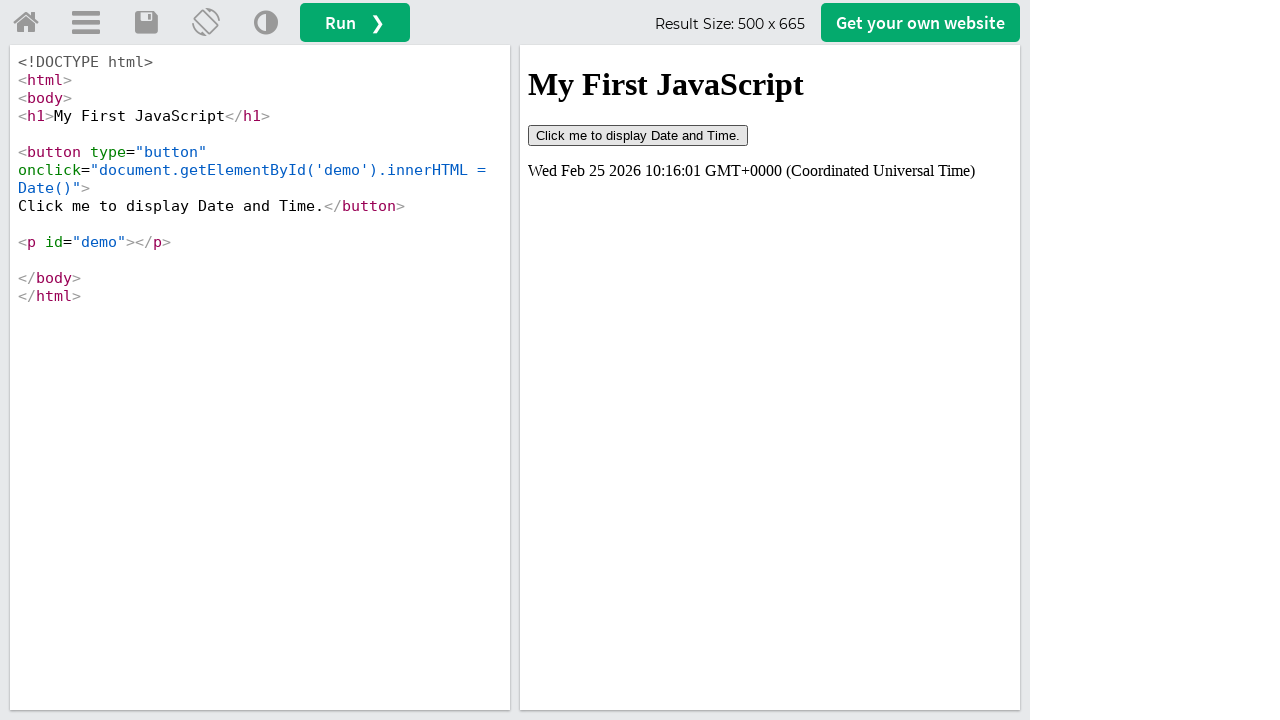

Found iframe with ID: iframeResult
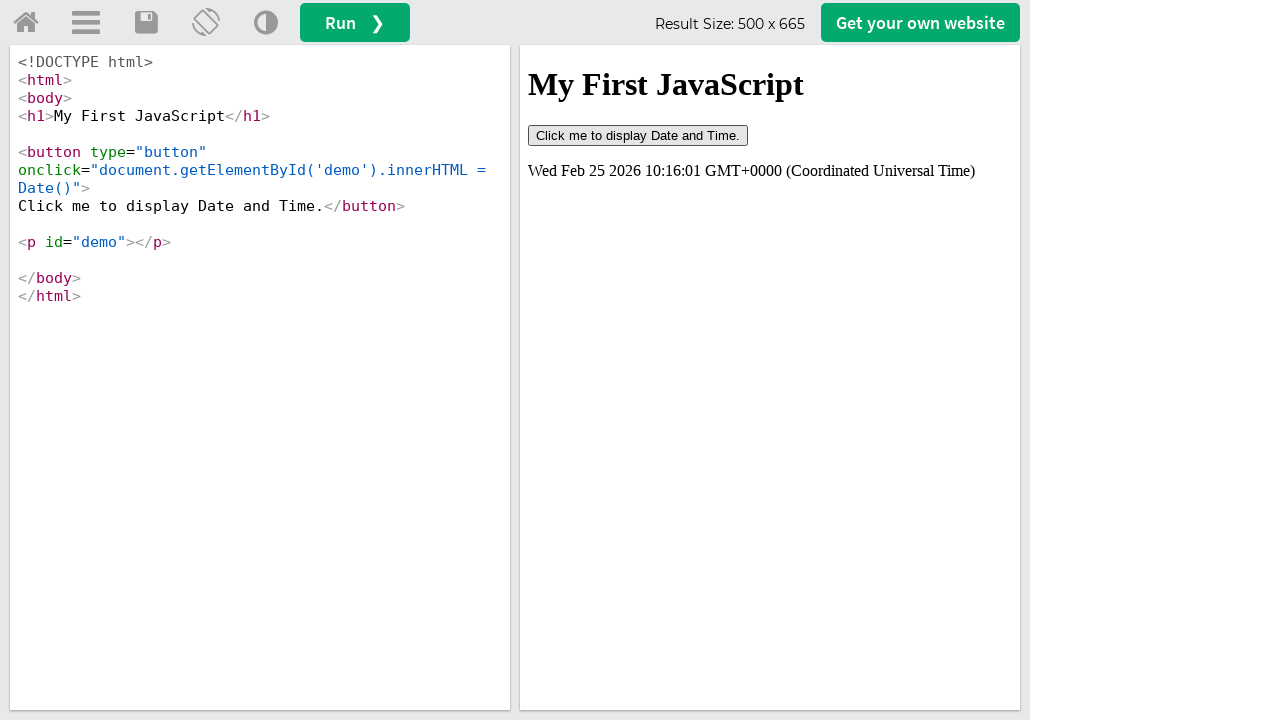

Found iframe with ID: goog_plcm_frame
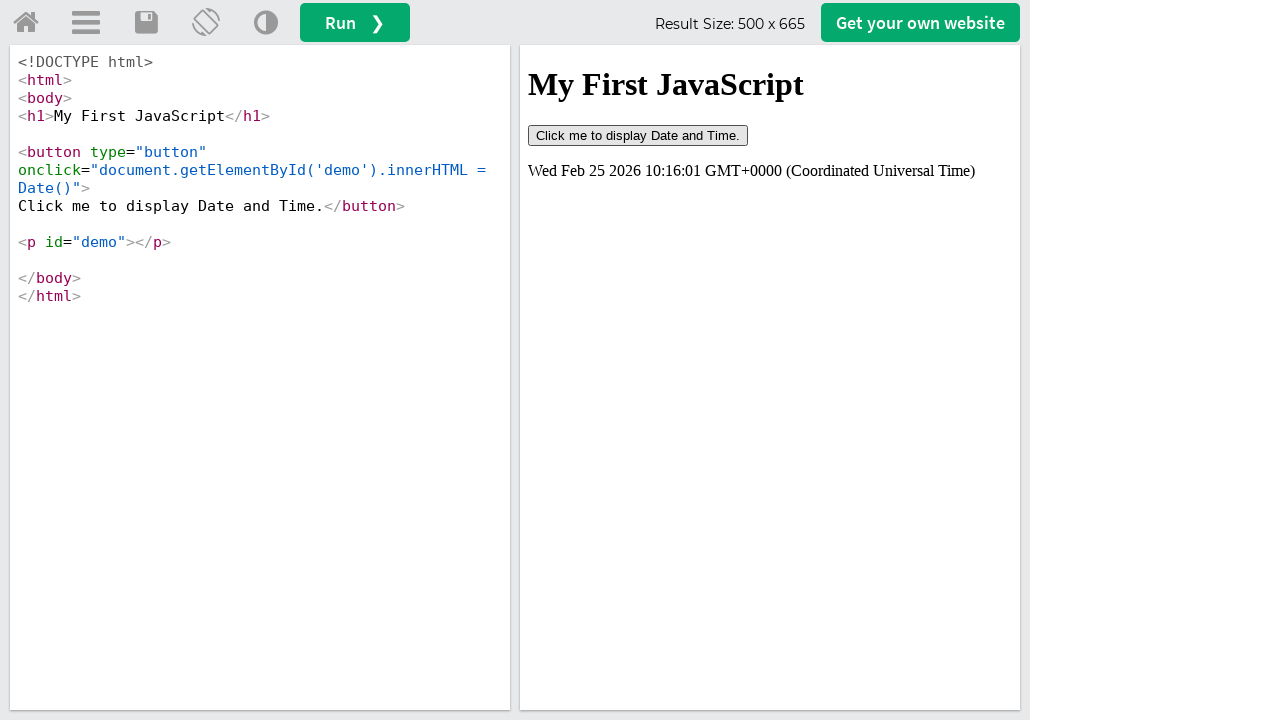

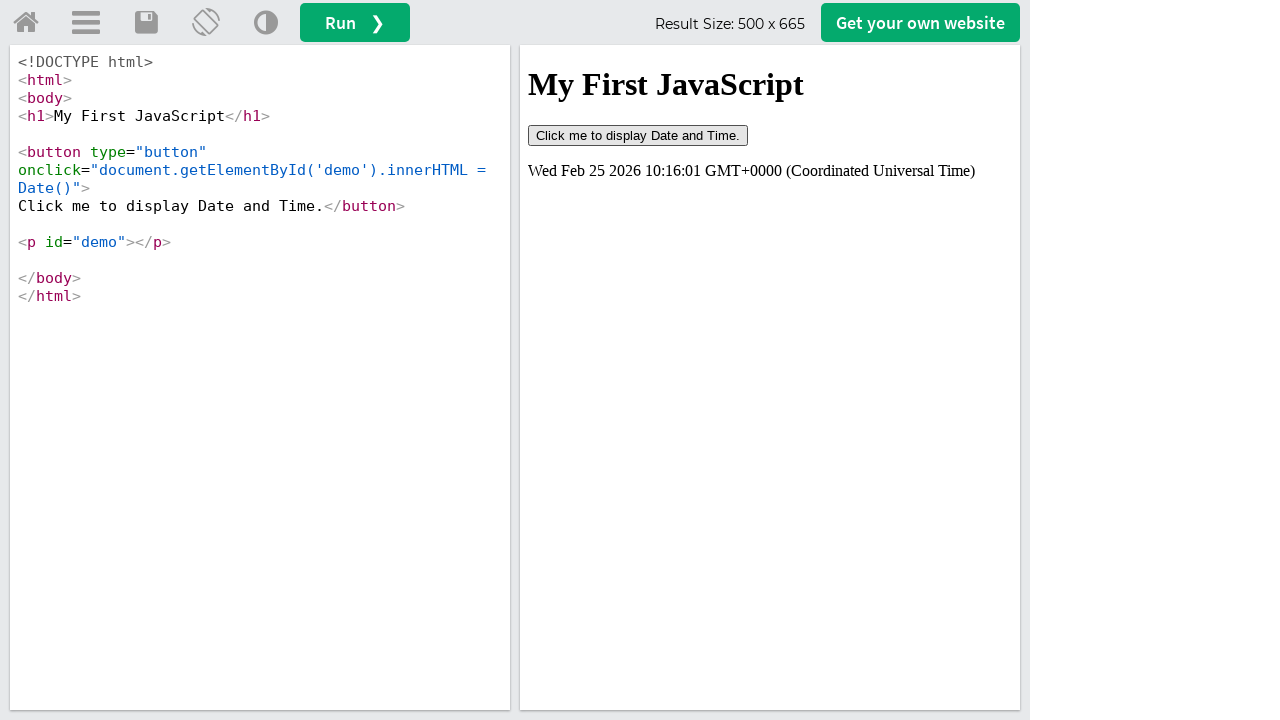